Tests the OrangeHRM 30-day trial signup page by filling in the subdomain field with a value

Starting URL: https://www.orangehrm.com/orangehrm-30-day-trial

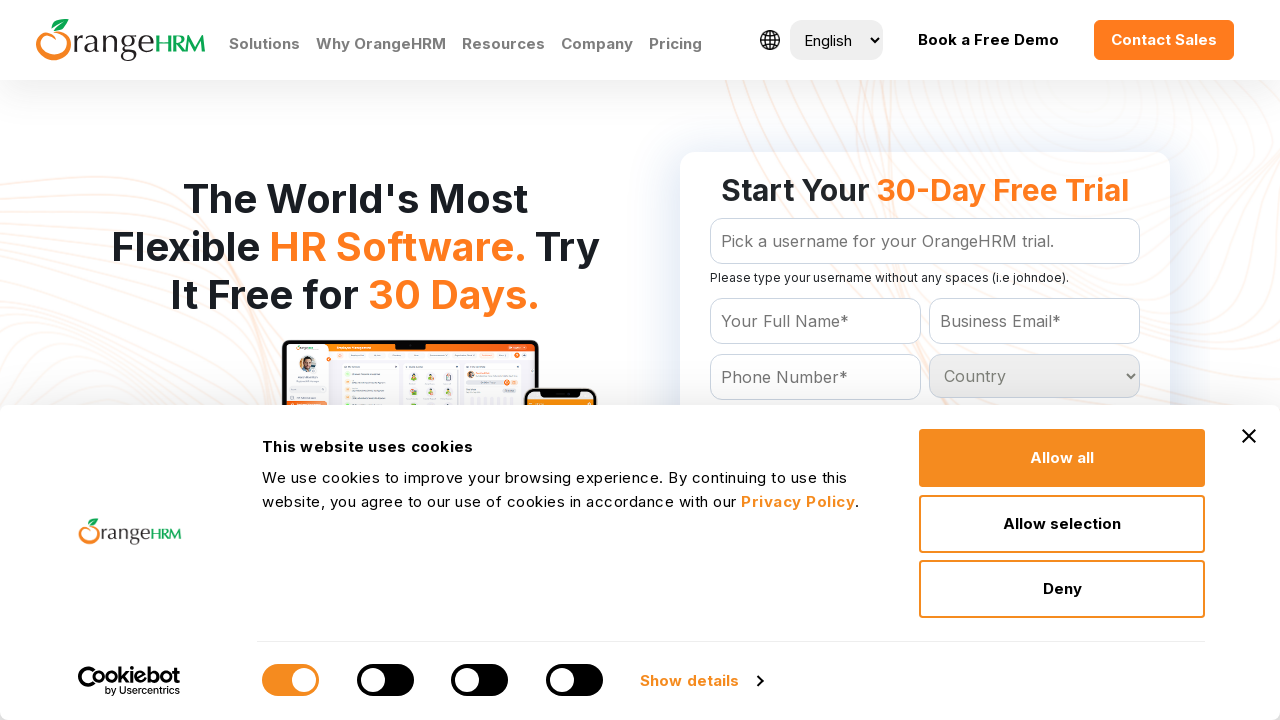

Filled subdomain field with 'Thilak' on input#Form_getForm_subdomain
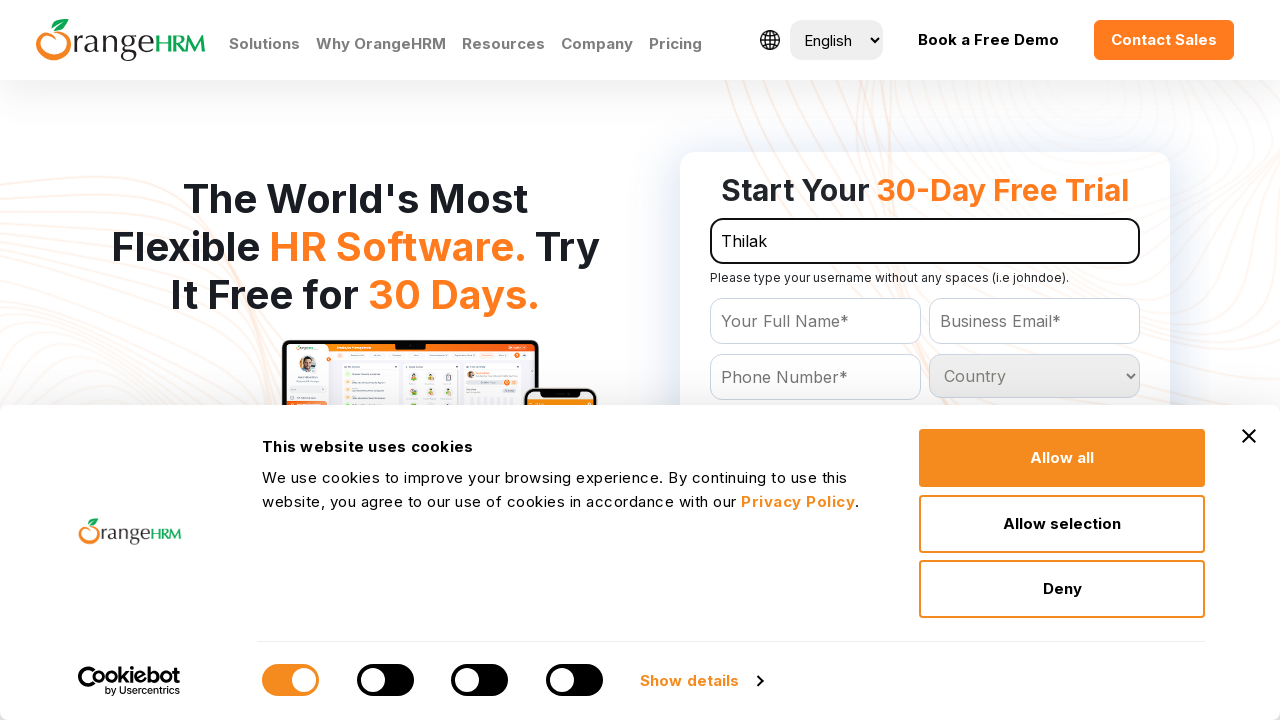

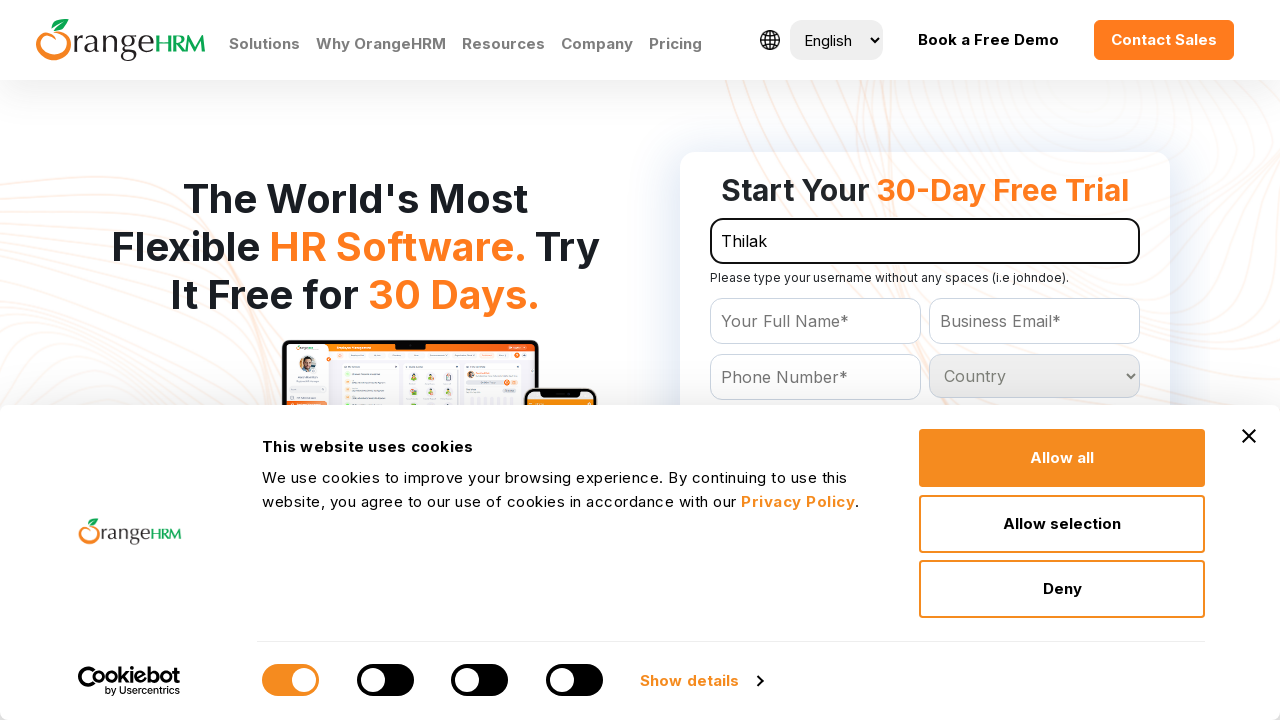